Tests switching to a frame by its name/id attribute and accessing elements within

Starting URL: https://demoqa.com/frames

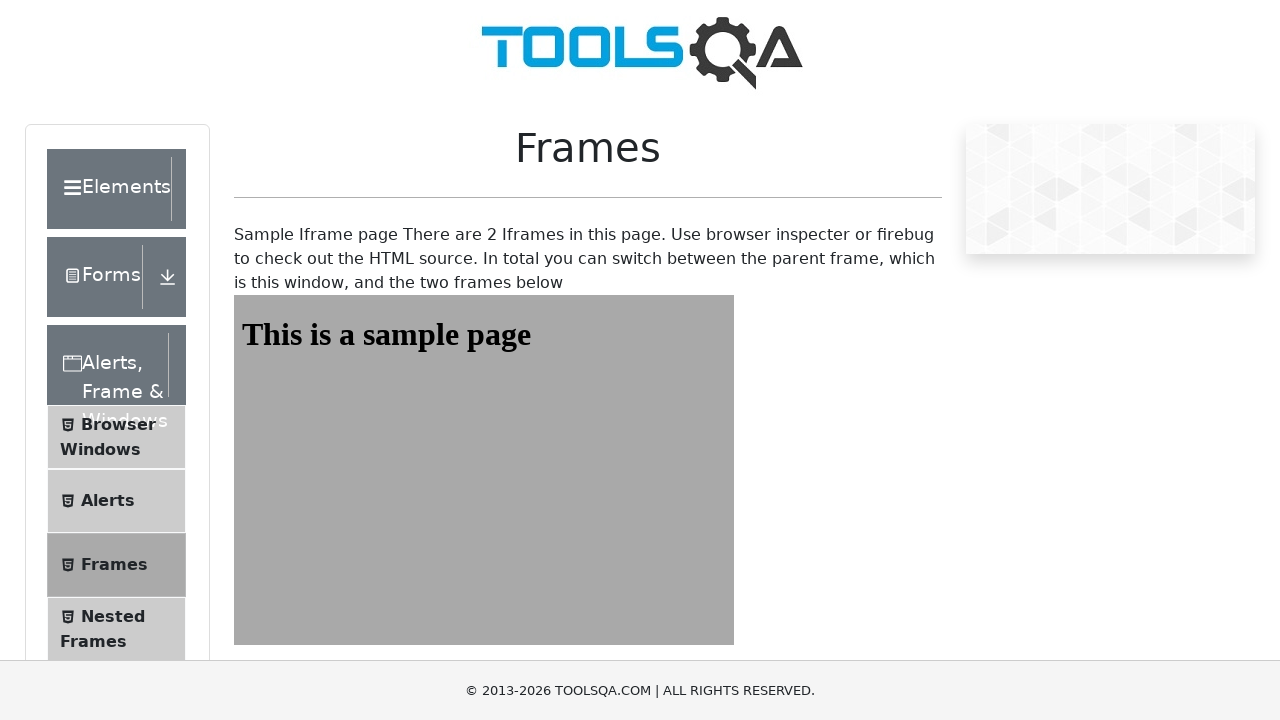

Navigated to frames demo page at https://demoqa.com/frames
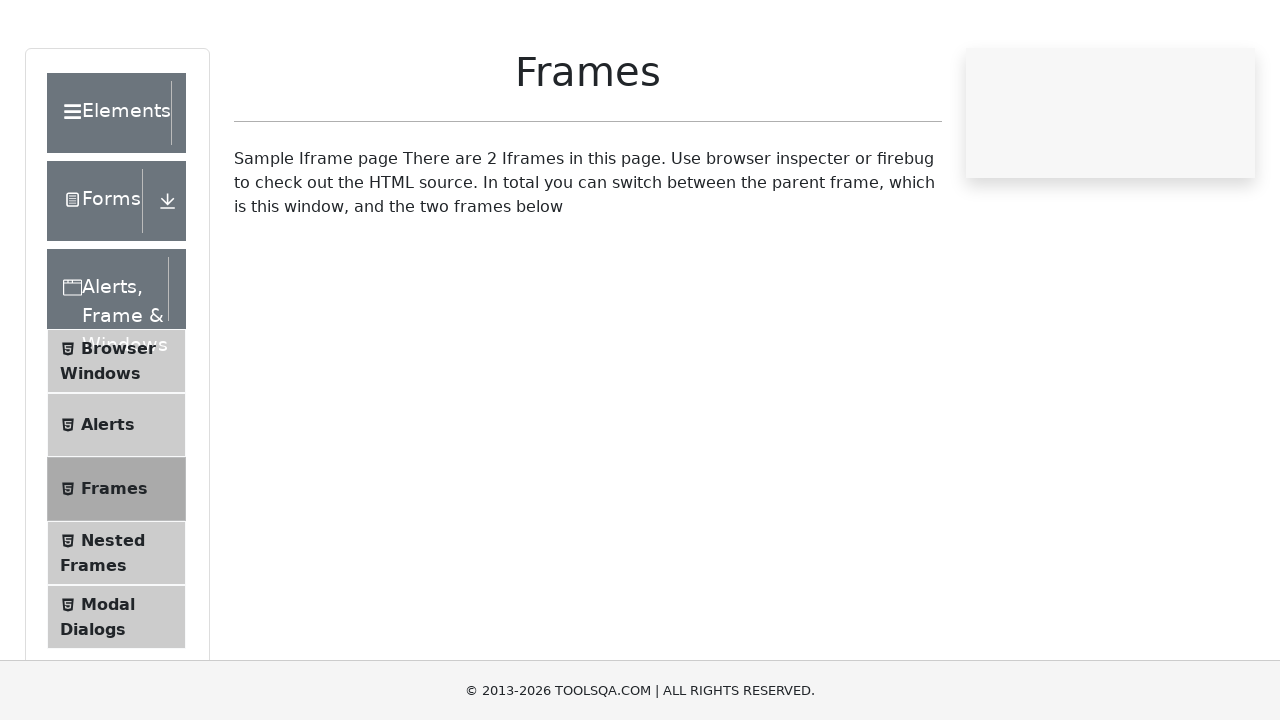

Switched to frame with name/id 'frame1'
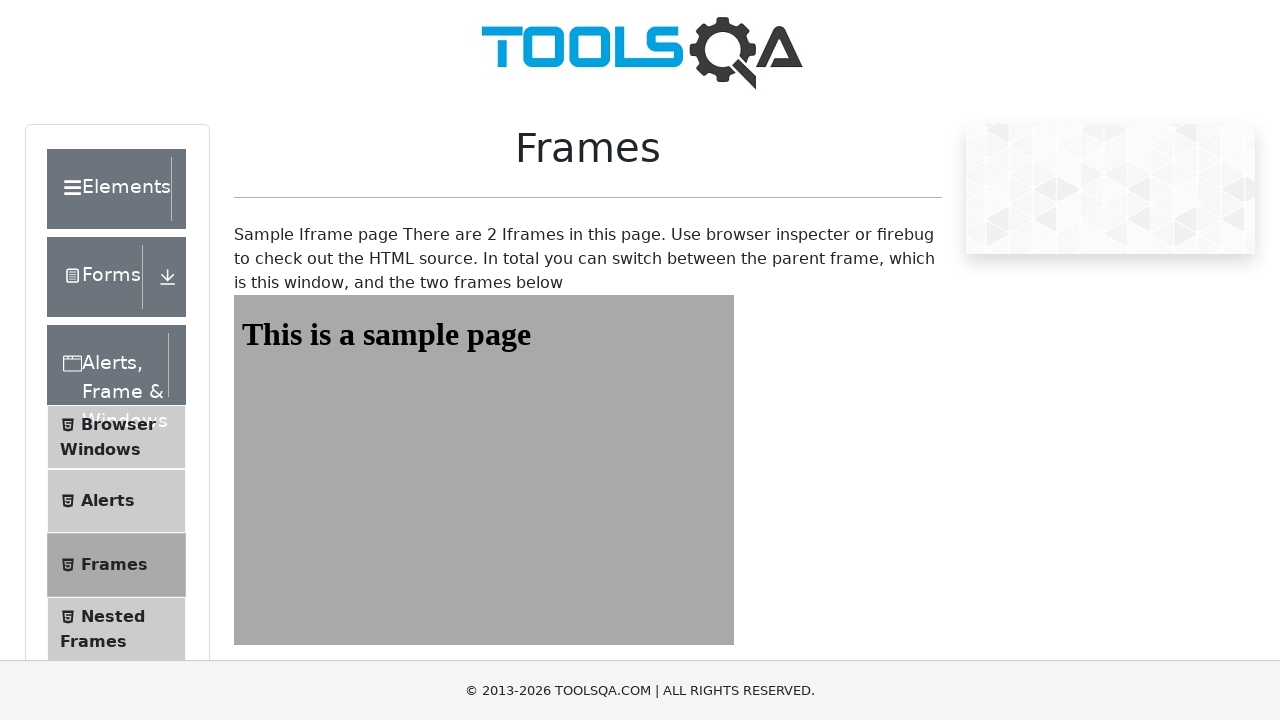

Retrieved text content from #sampleHeading element within frame
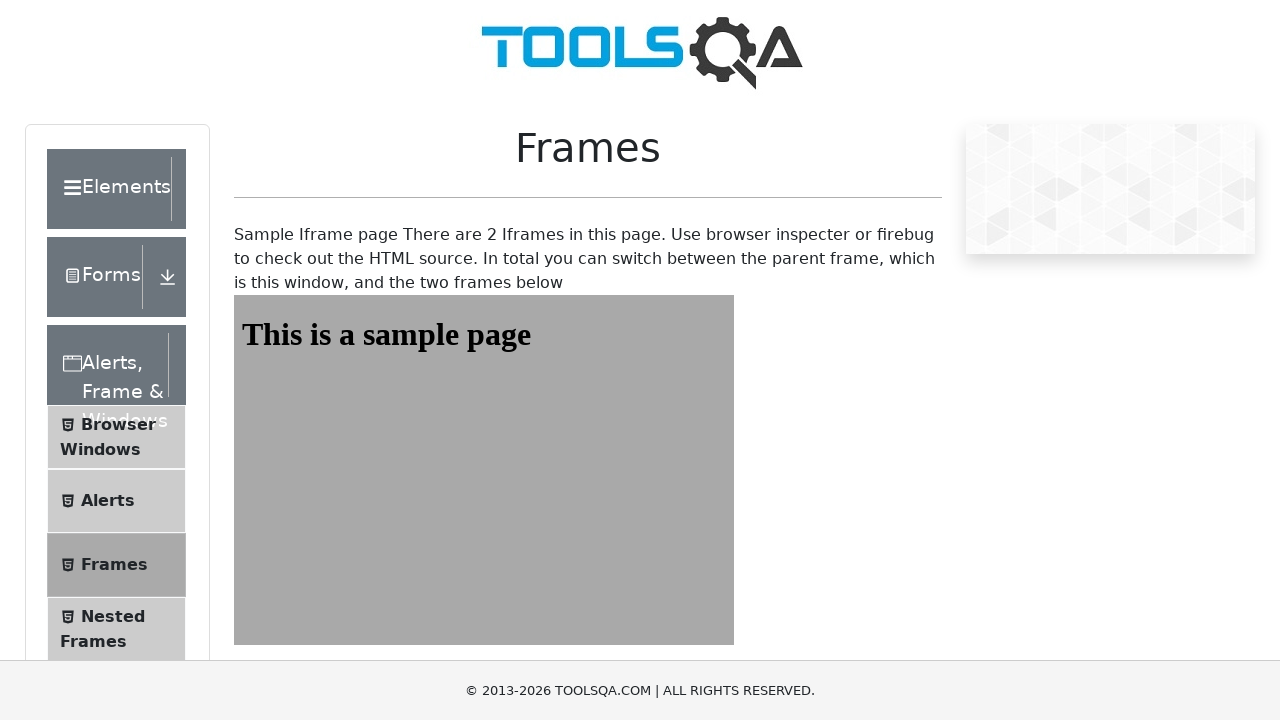

Printed heading text: This is a sample page
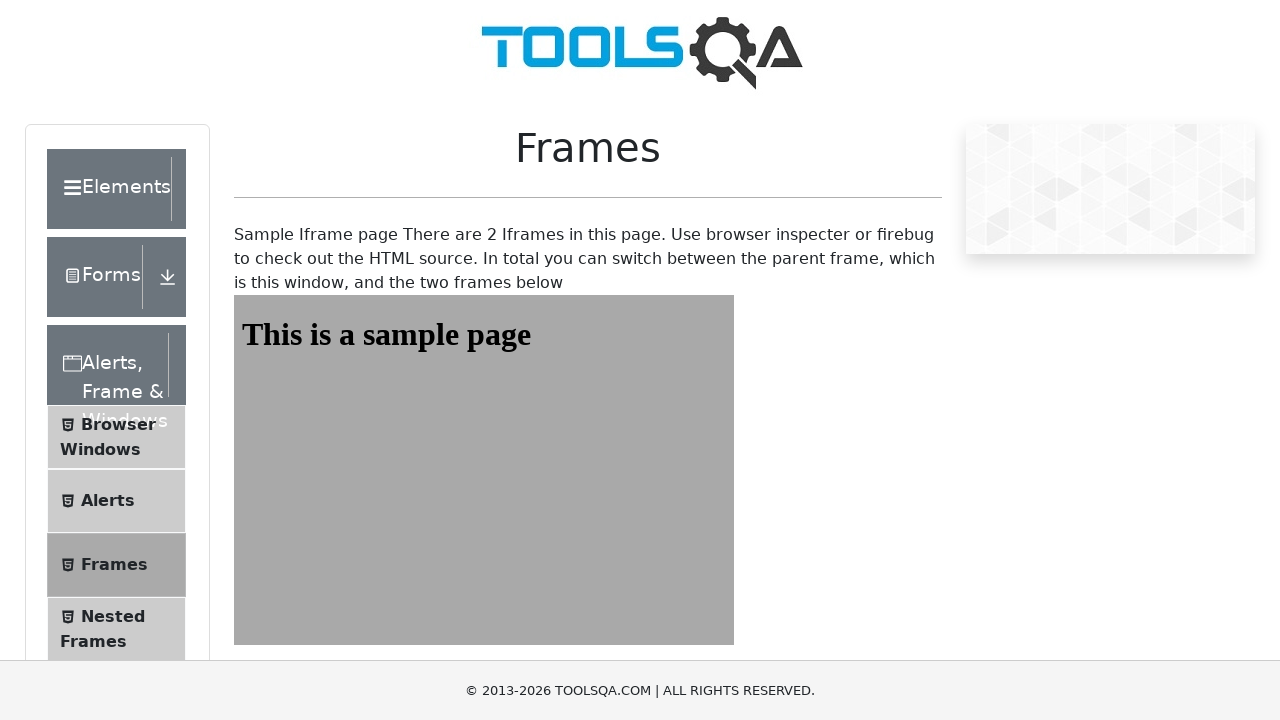

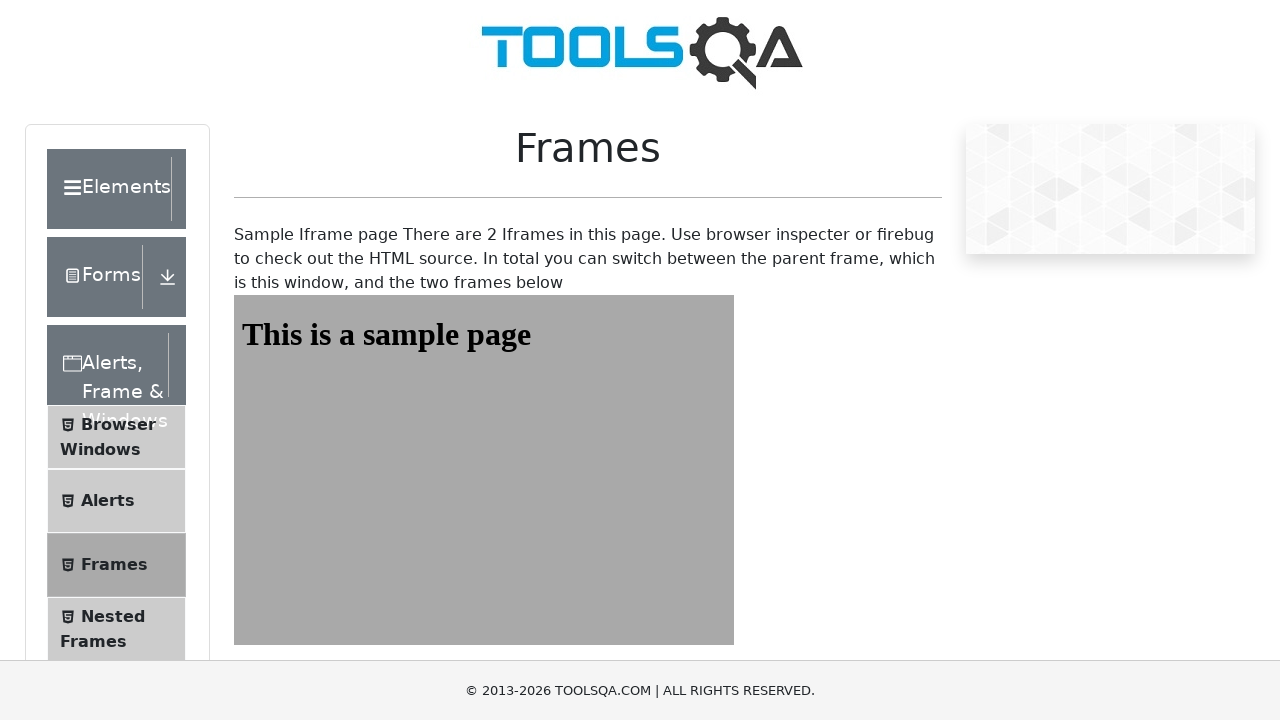